Tests mouse hover functionality by hovering over a dropdown button and then hovering over a dropdown menu item

Starting URL: https://testautomationpractice.blogspot.com/

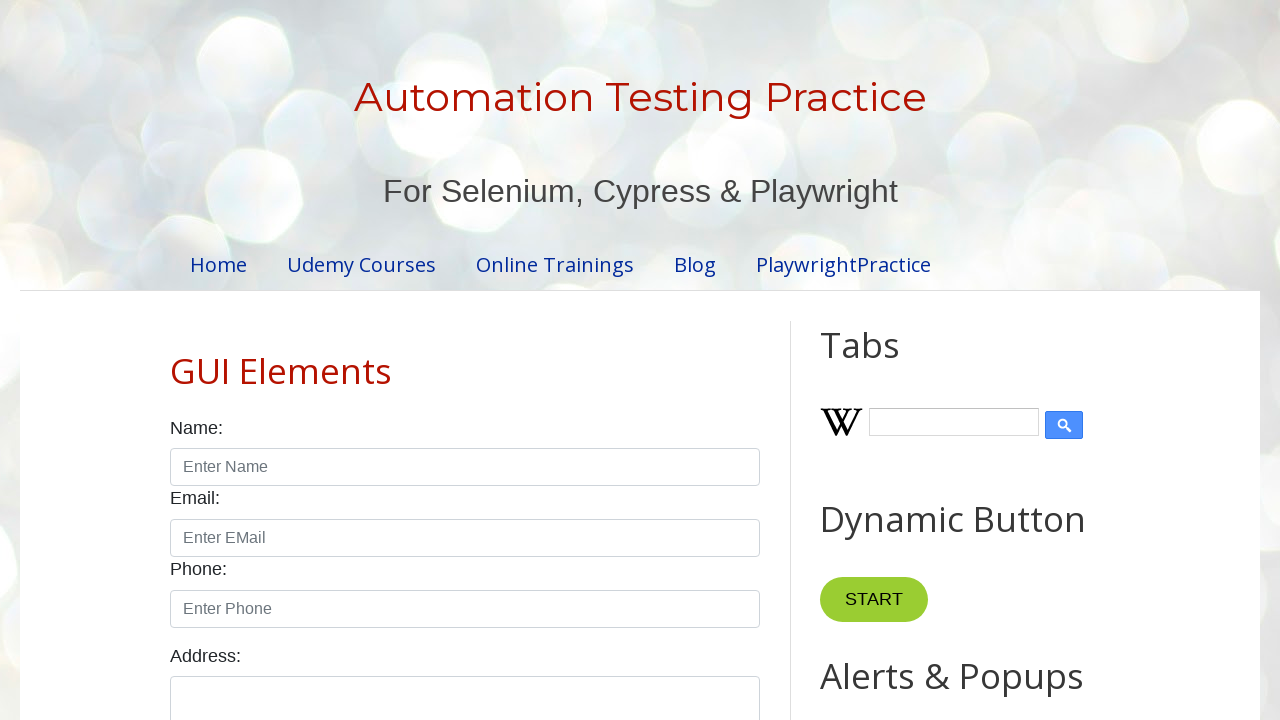

Hovered over dropdown button at (868, 360) on .dropbtn
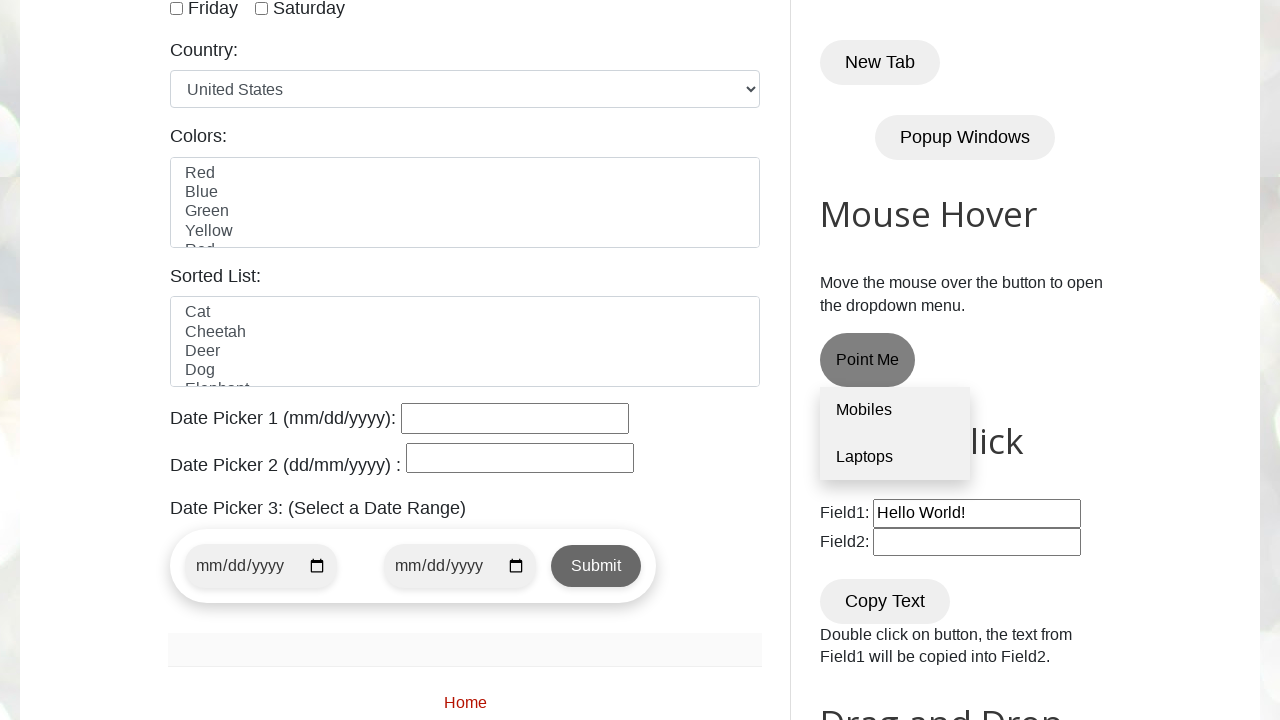

Hovered over second dropdown menu item at (895, 457) on .dropdown-content a:nth-child(2)
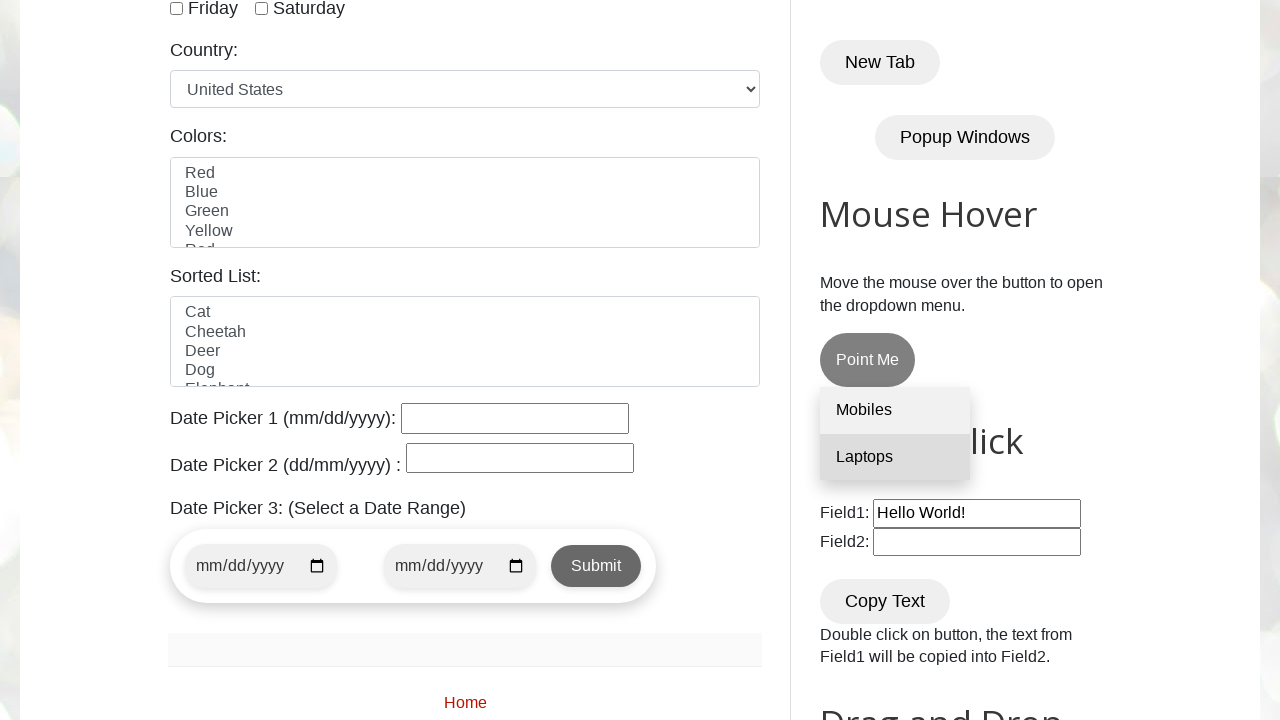

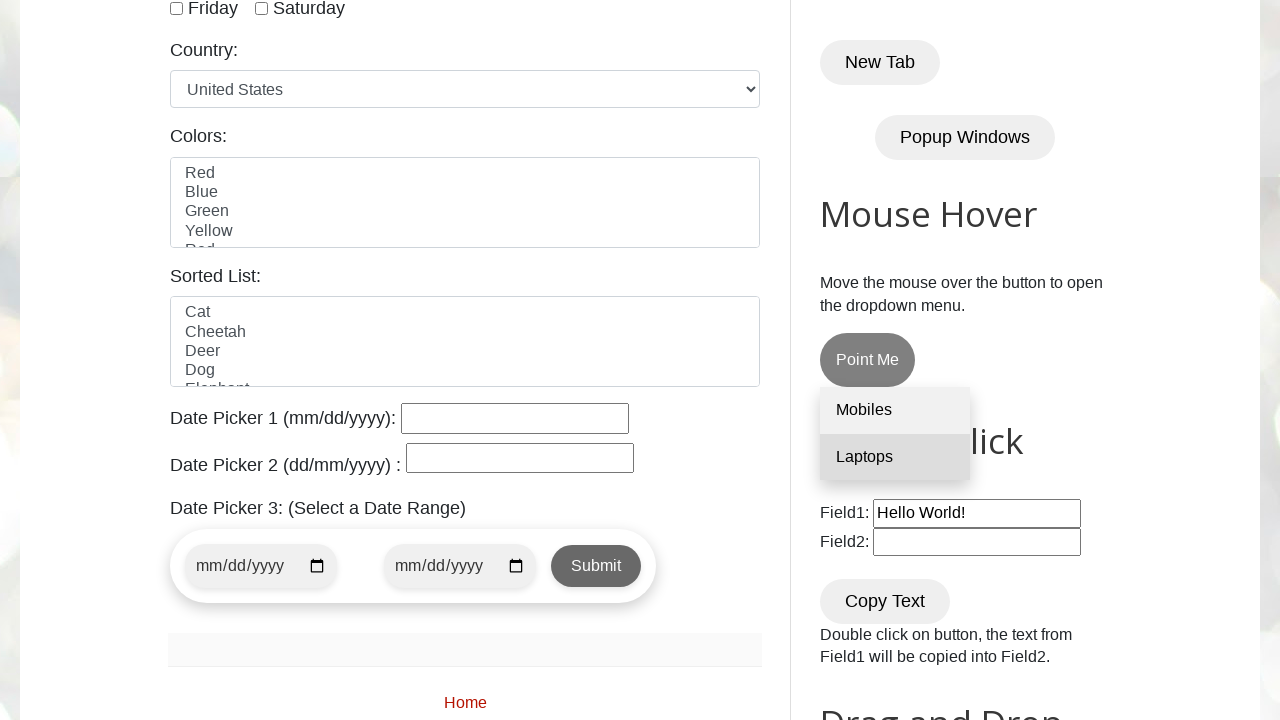